Validates that main menu navigation items are displayed on the United Airlines homepage

Starting URL: https://www.united.com/en/us

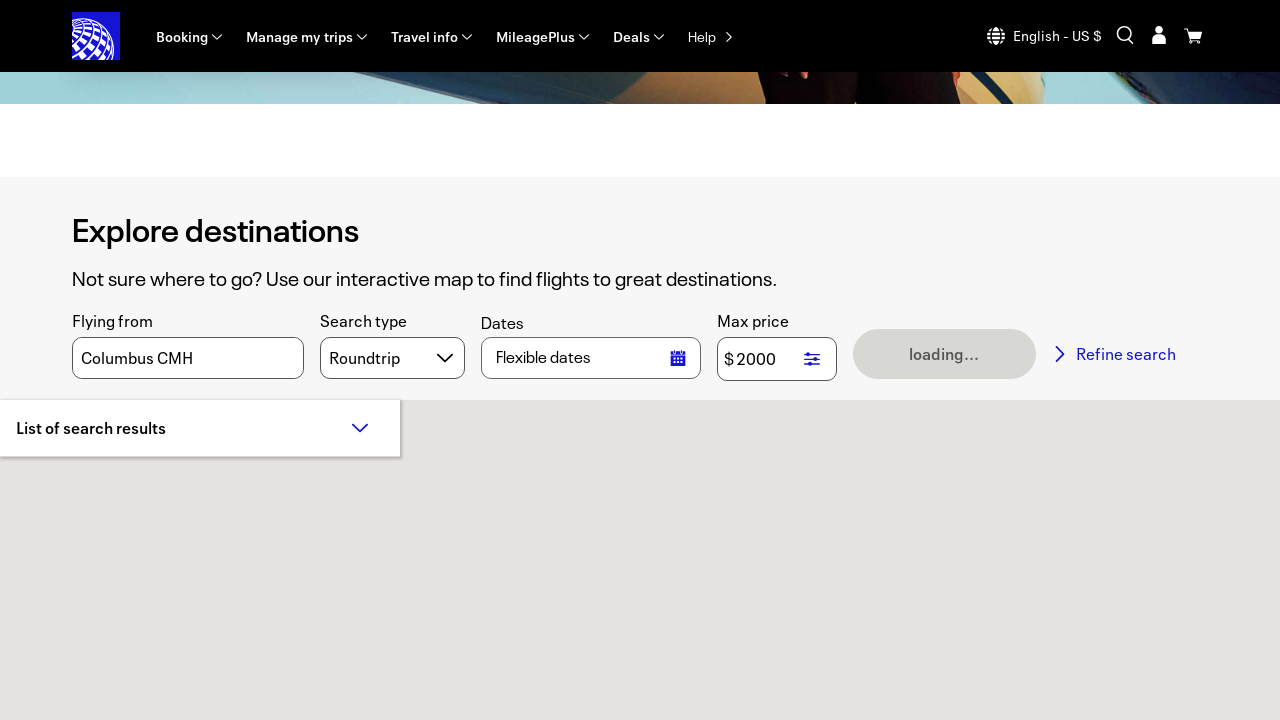

Main navigation menu became visible on United Airlines homepage
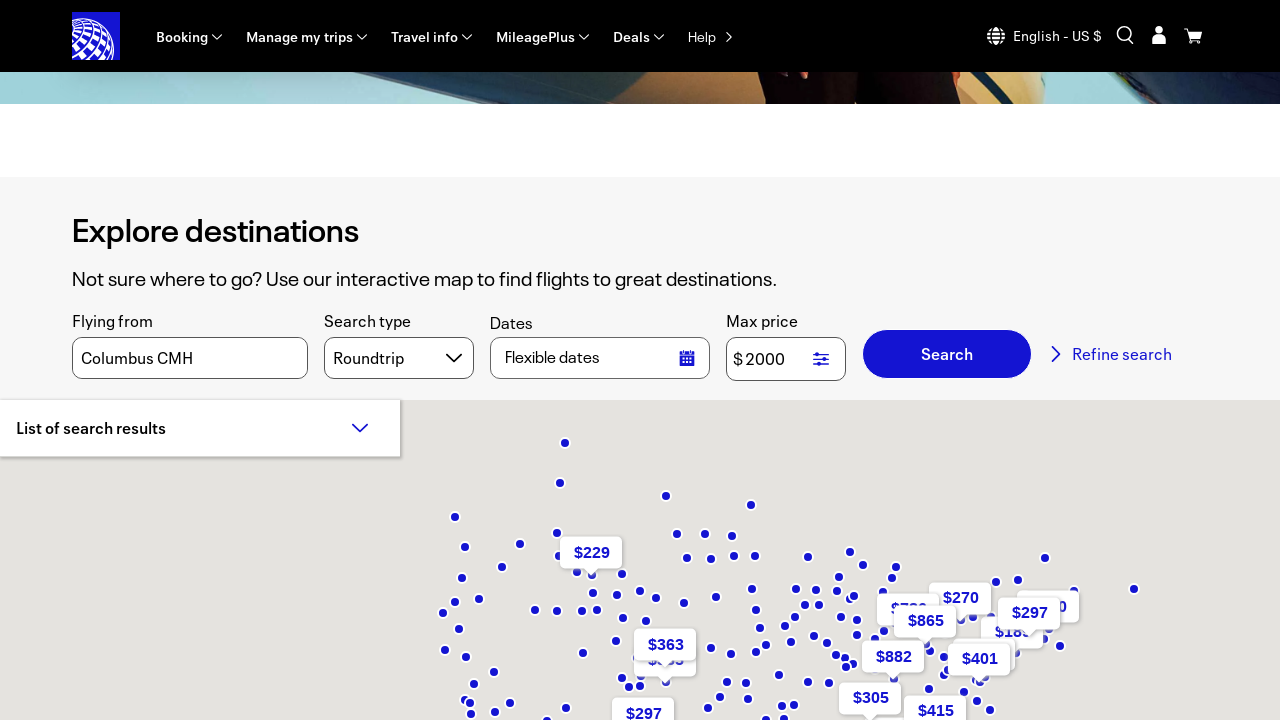

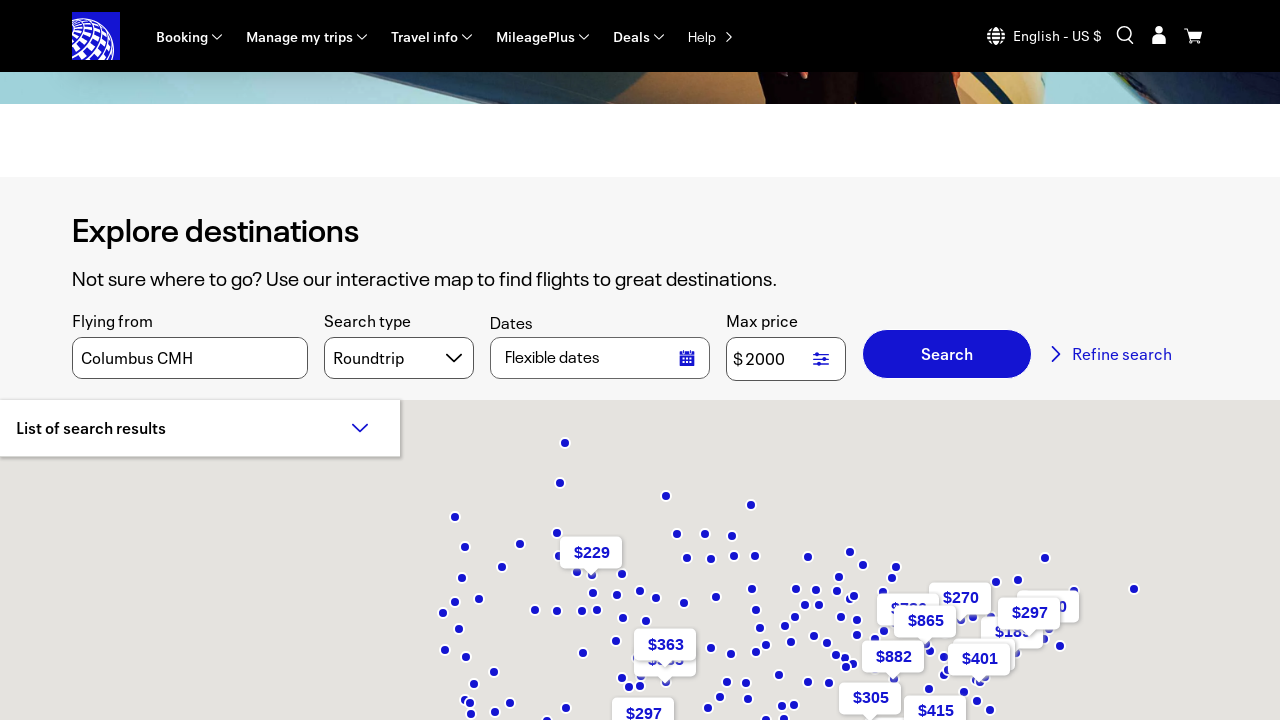